Navigates to the AJIO e-commerce website and maximizes the browser window to verify the page loads successfully

Starting URL: https://www.ajio.com/

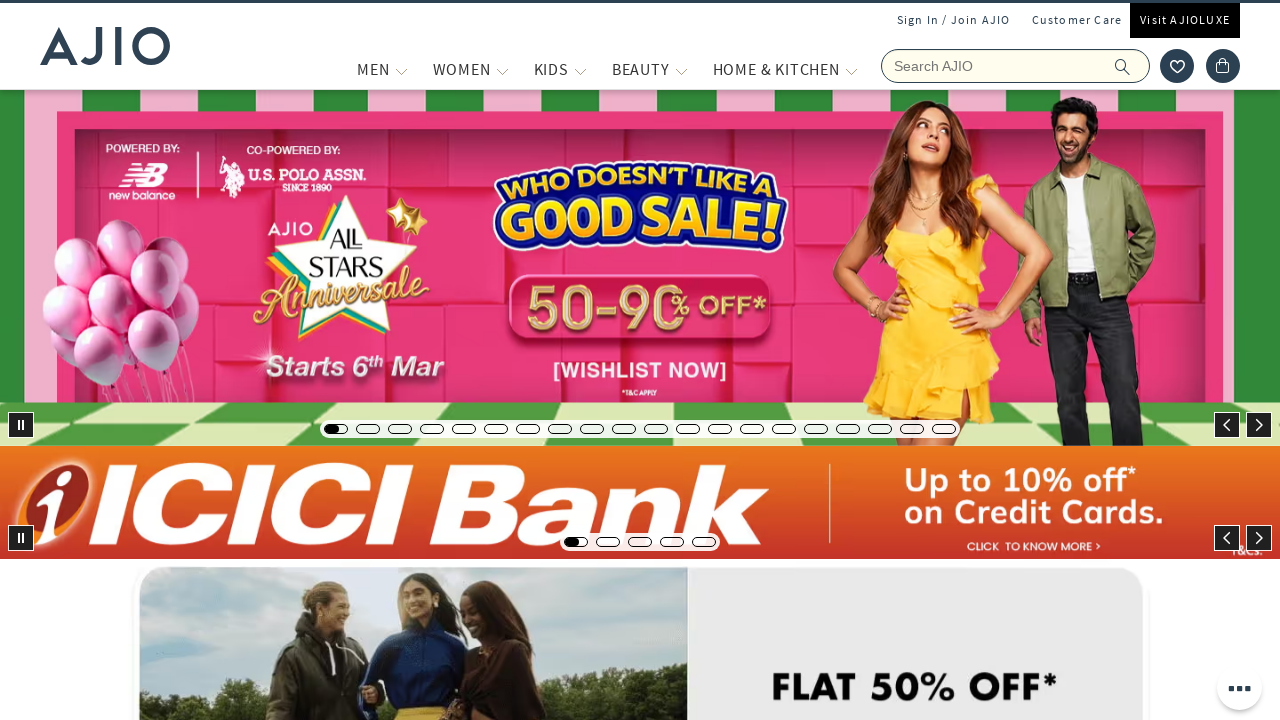

Navigated to AJIO e-commerce website
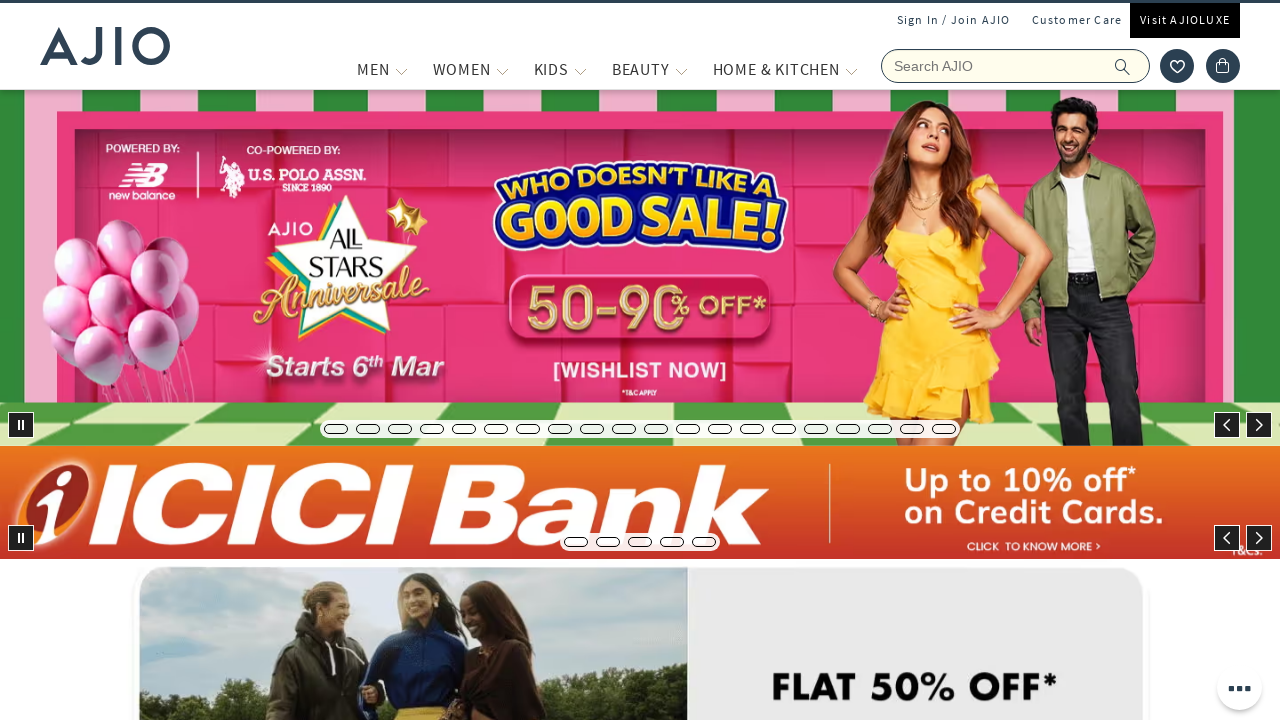

Maximized browser window to 1920x1080
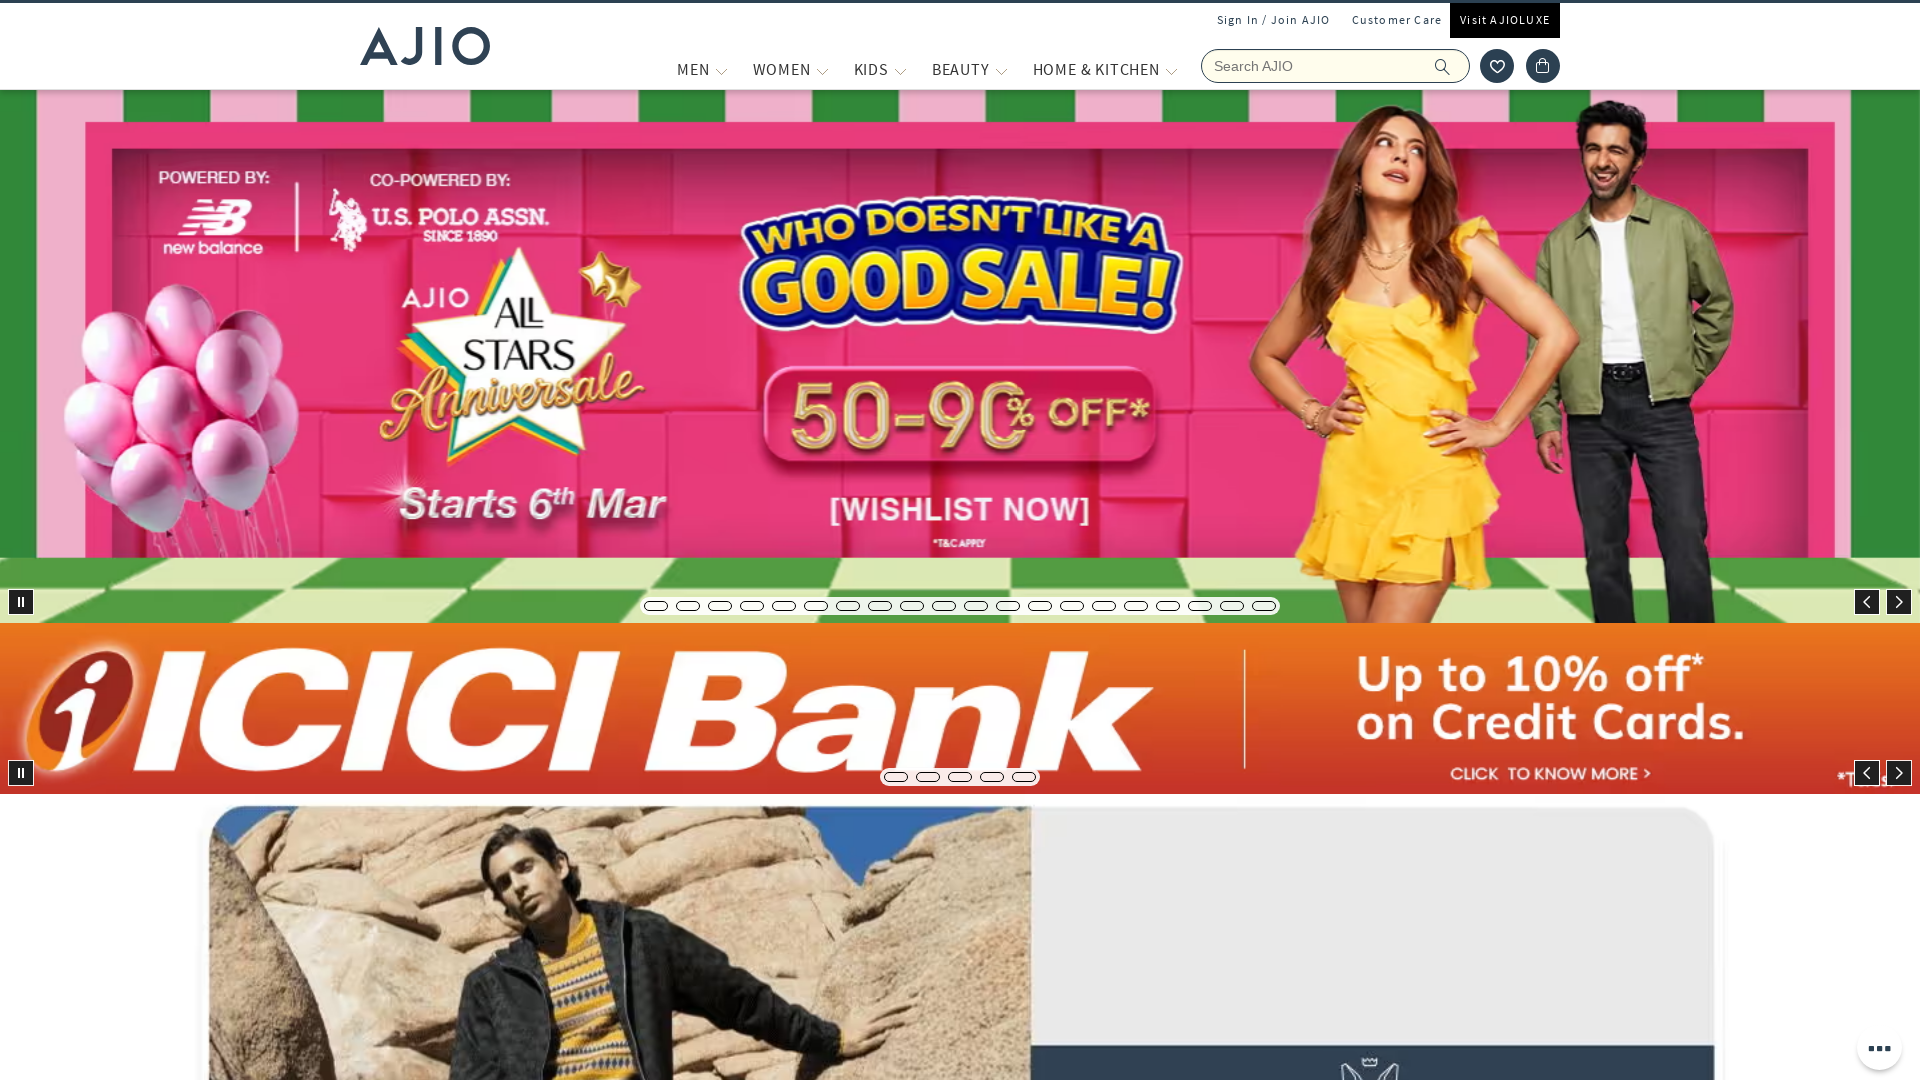

Page fully loaded and DOM content ready
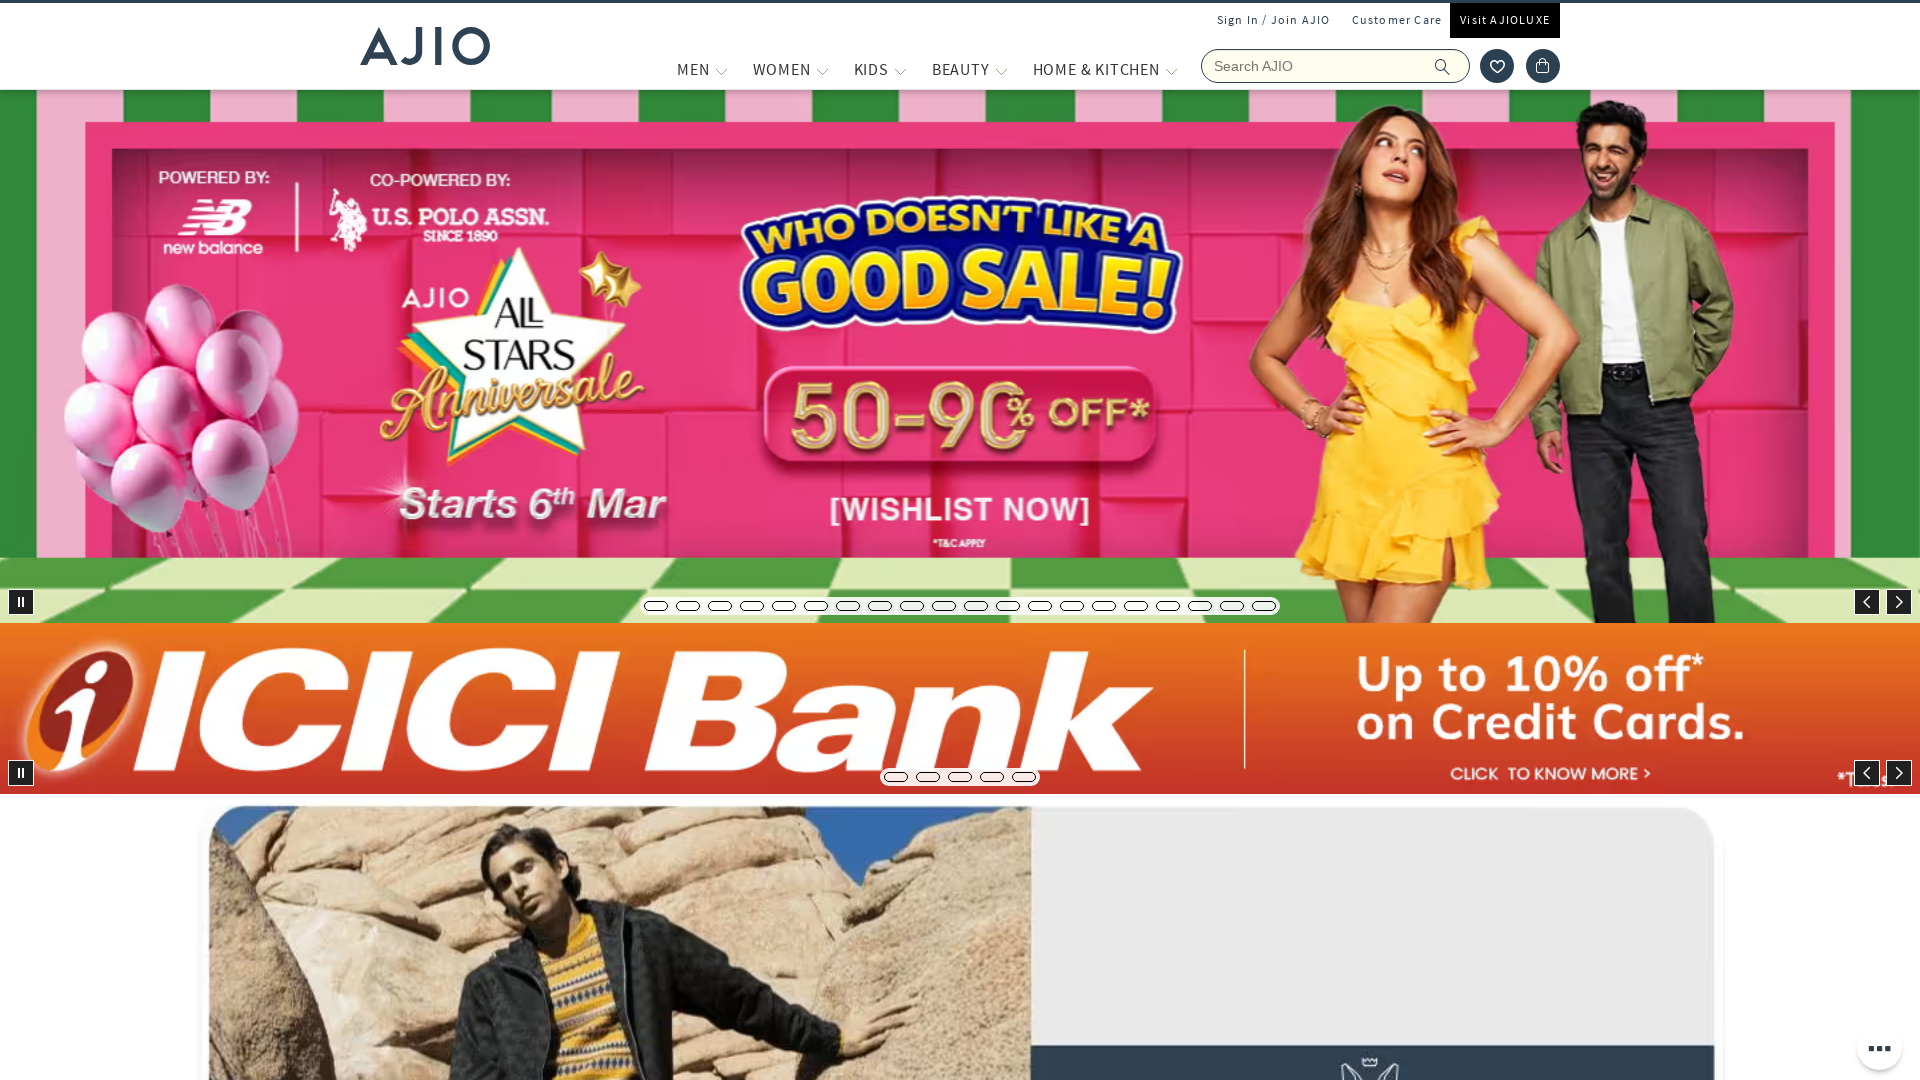

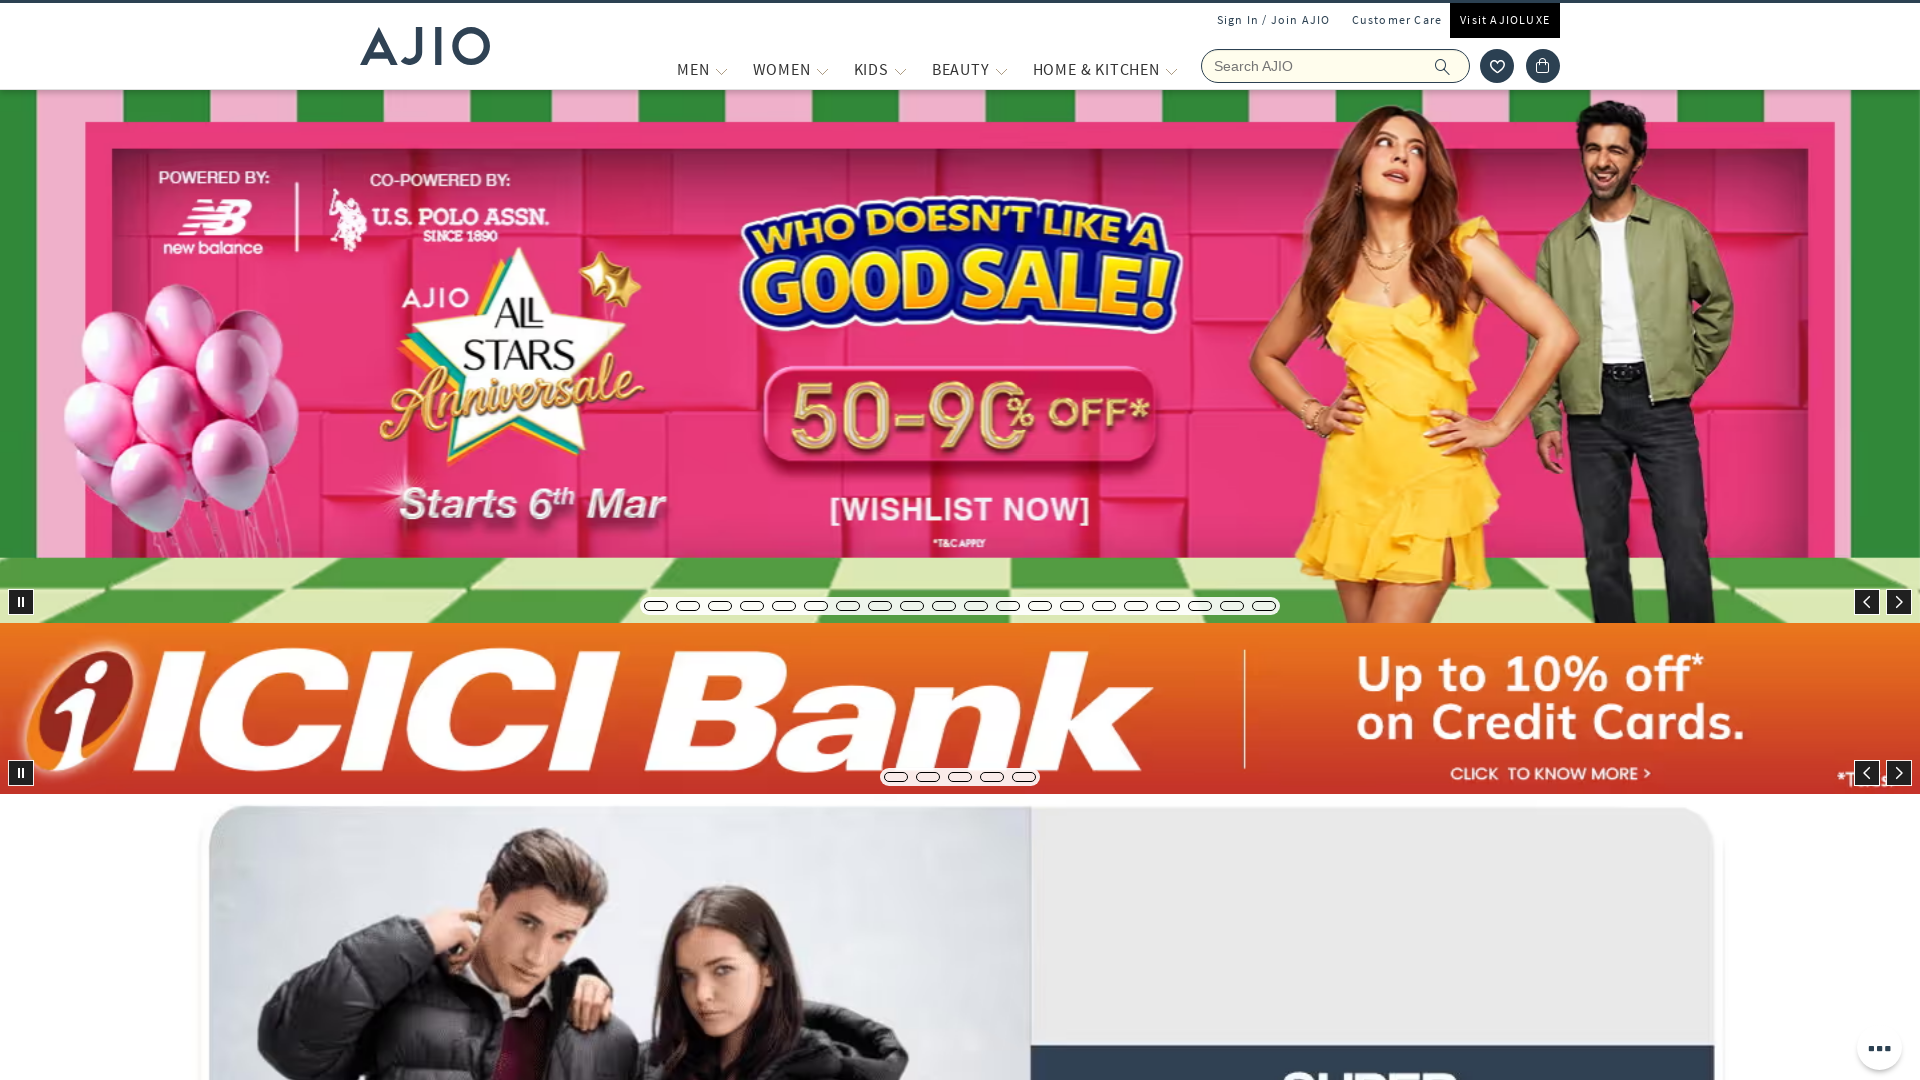